Tests the jQuery UI selectable widget by selecting multiple non-contiguous items (1, 3, 5, 7) using Ctrl+click keyboard modifier

Starting URL: https://jqueryui.com/selectable/

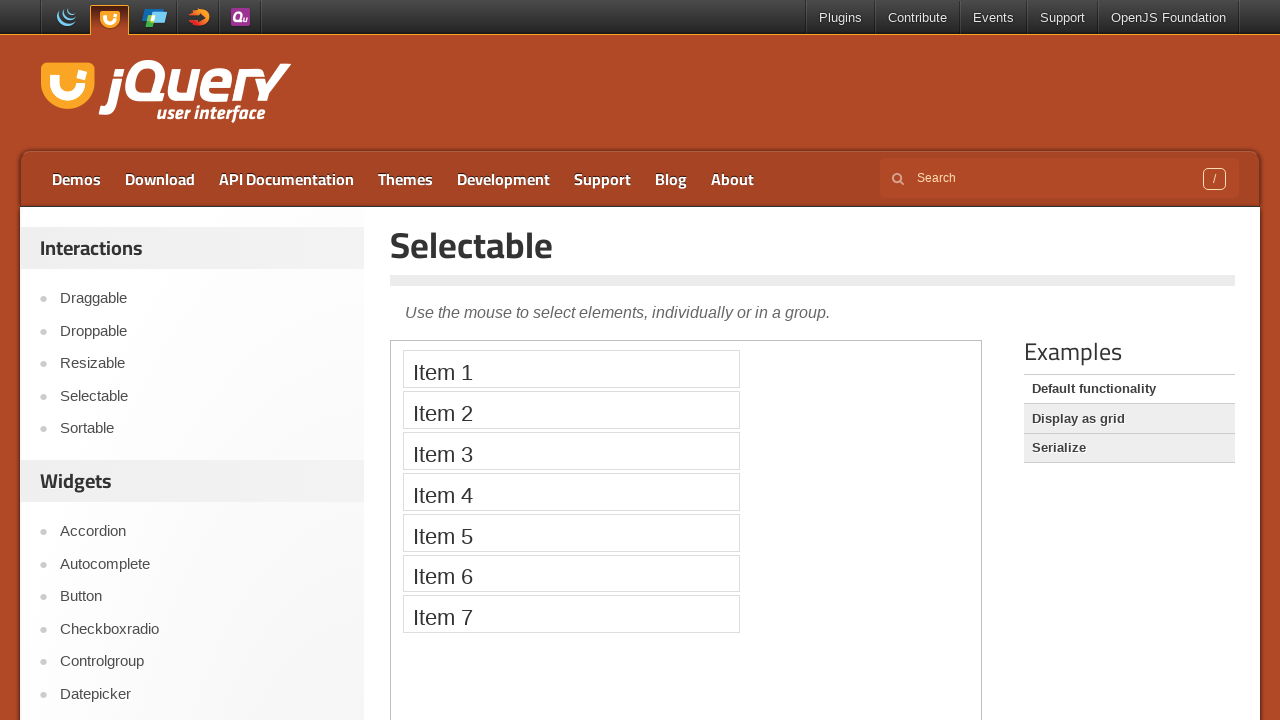

Located demo iframe for jQuery UI selectable widget
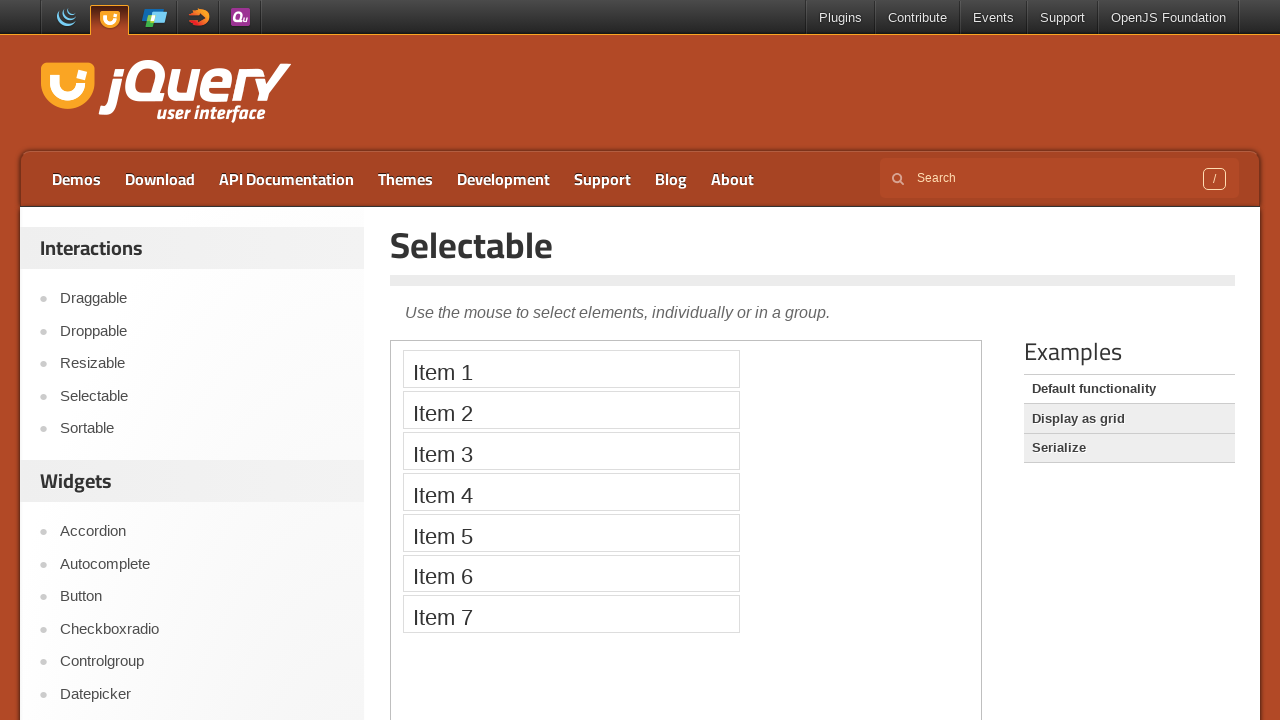

Ctrl+clicked Item 1 to select it at (571, 369) on iframe.demo-frame >> internal:control=enter-frame >> xpath=//li[text()='Item 1']
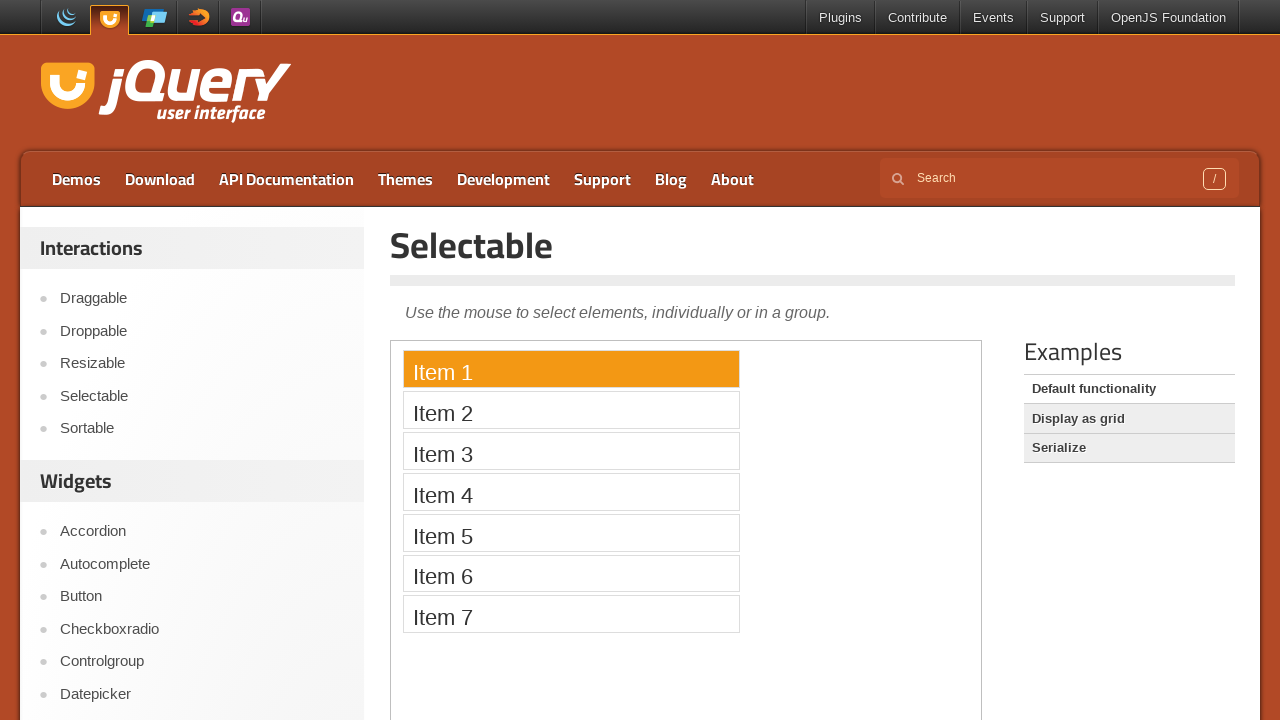

Ctrl+clicked Item 3 to add it to selection at (571, 451) on iframe.demo-frame >> internal:control=enter-frame >> xpath=//li[text()='Item 3']
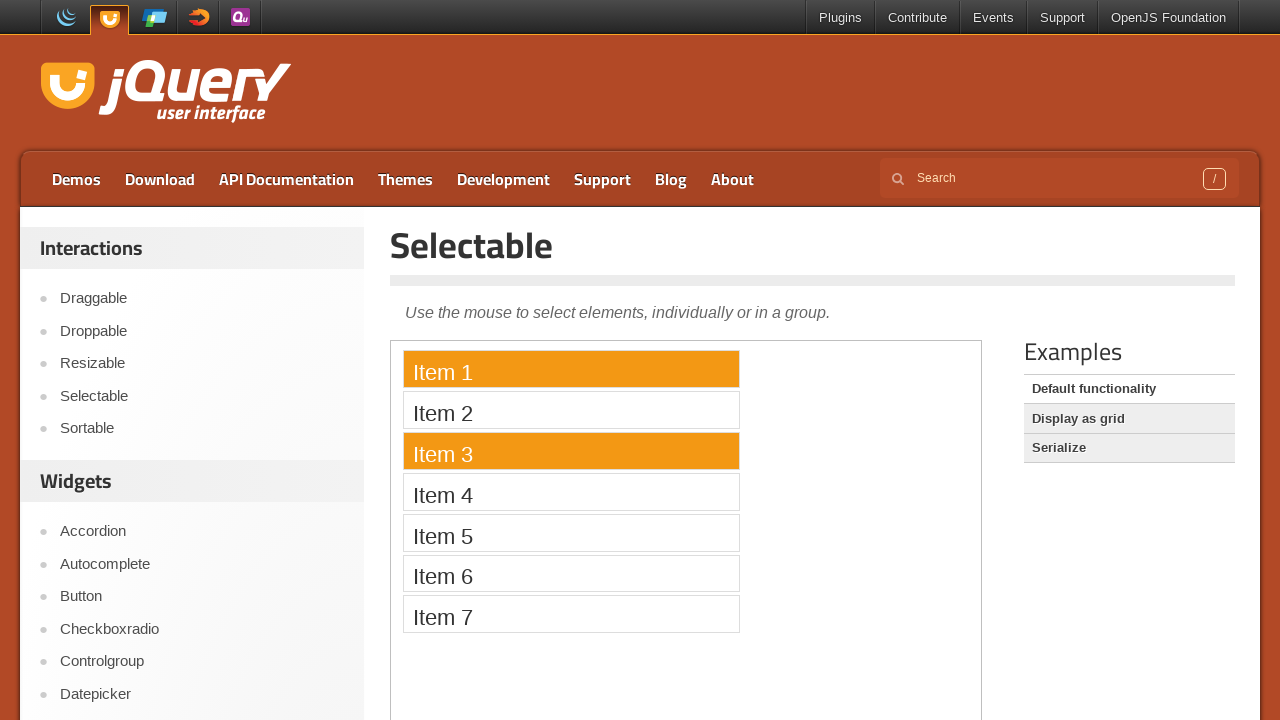

Ctrl+clicked Item 5 to add it to selection at (571, 532) on iframe.demo-frame >> internal:control=enter-frame >> xpath=//li[text()='Item 5']
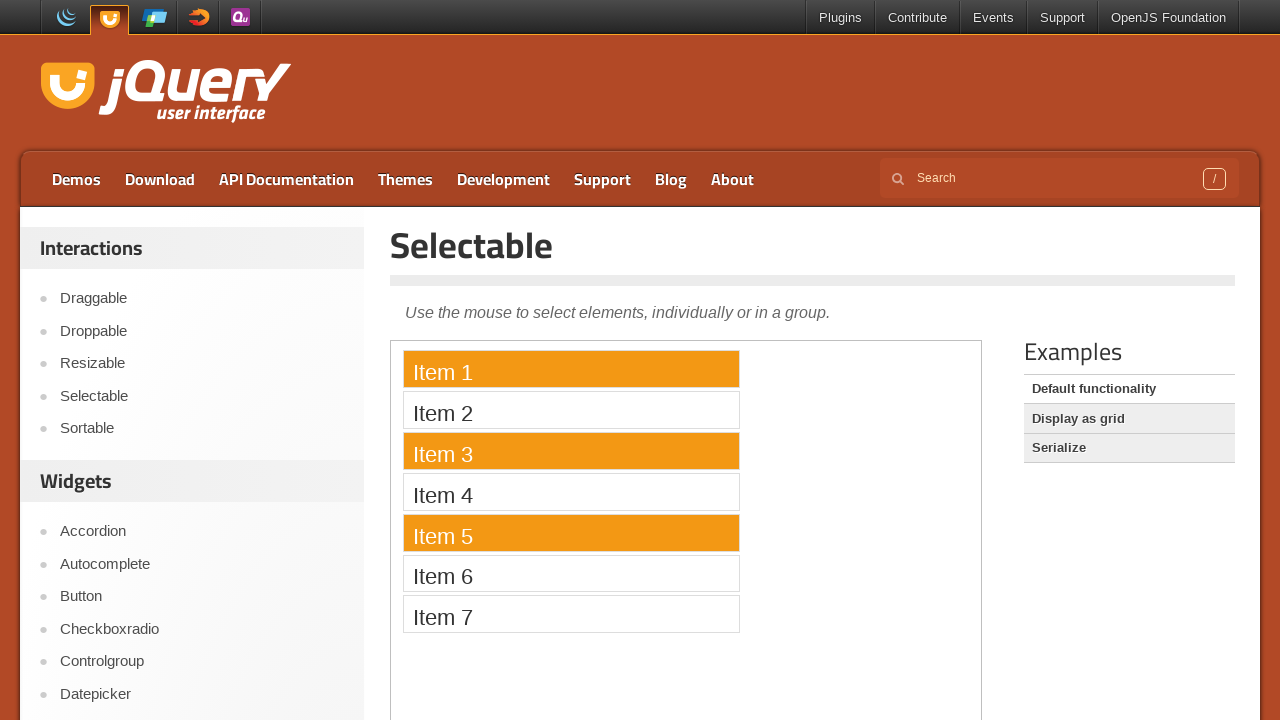

Ctrl+clicked Item 7 to add it to selection, completing multi-select of items 1, 3, 5, 7 at (571, 614) on iframe.demo-frame >> internal:control=enter-frame >> xpath=//li[text()='Item 7']
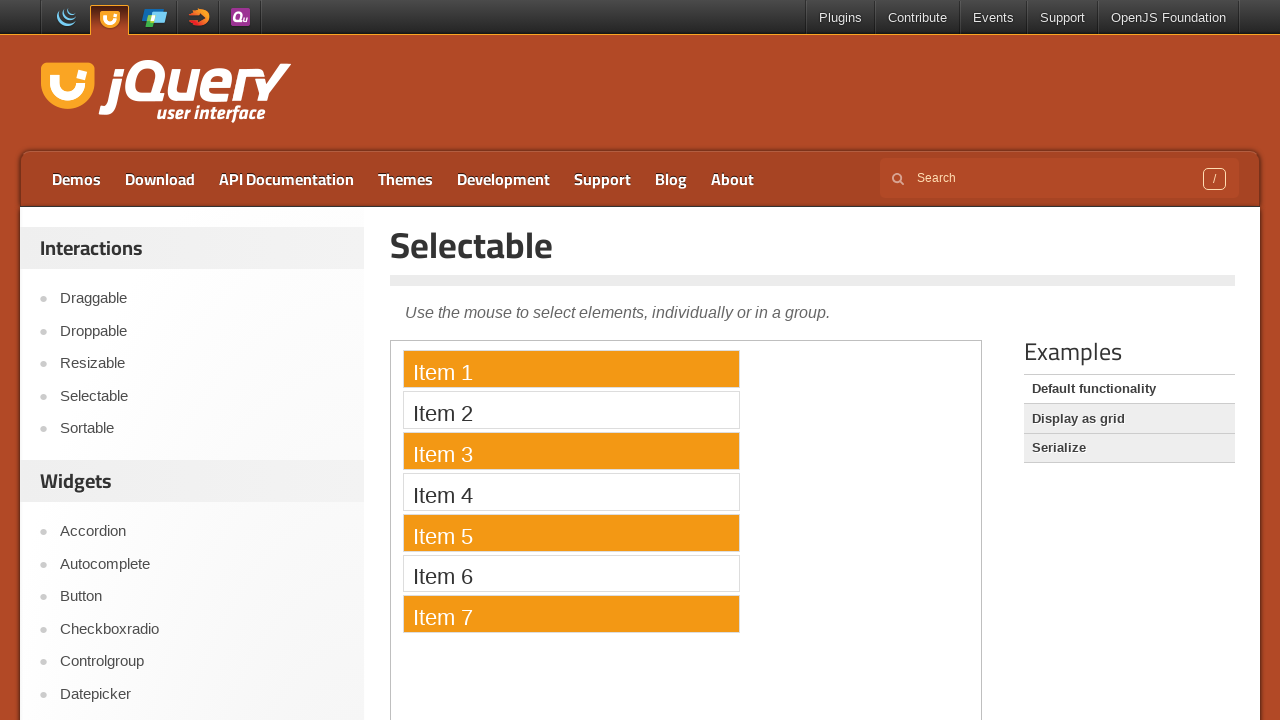

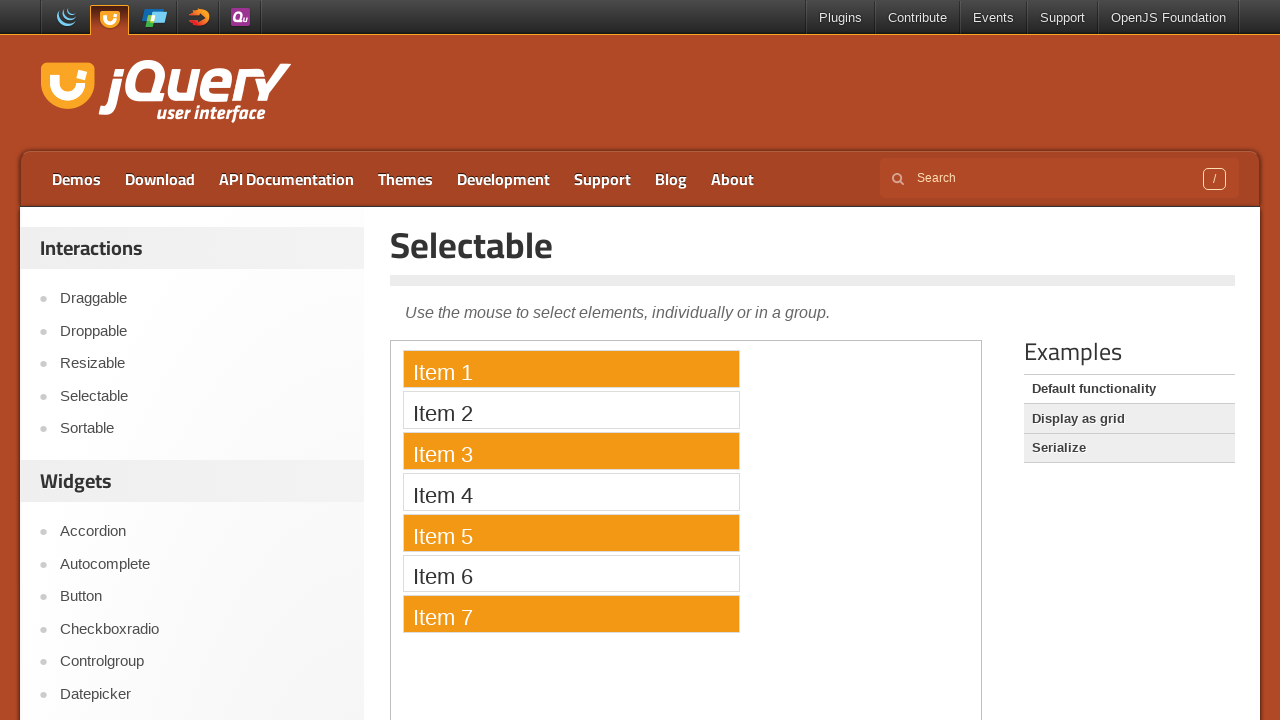